Tests division functionality on an online calculator by entering 4000 ÷ 200 and verifying the result

Starting URL: https://www.calculator.net/

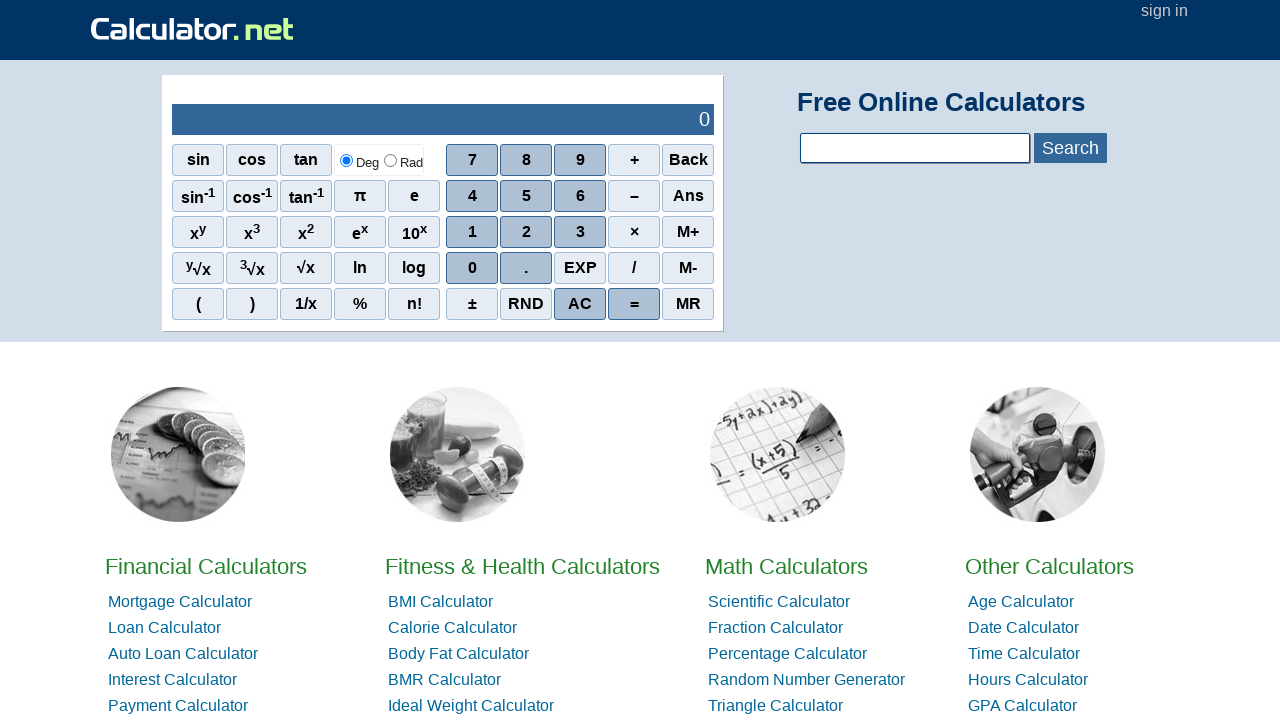

Navigated to calculator.net
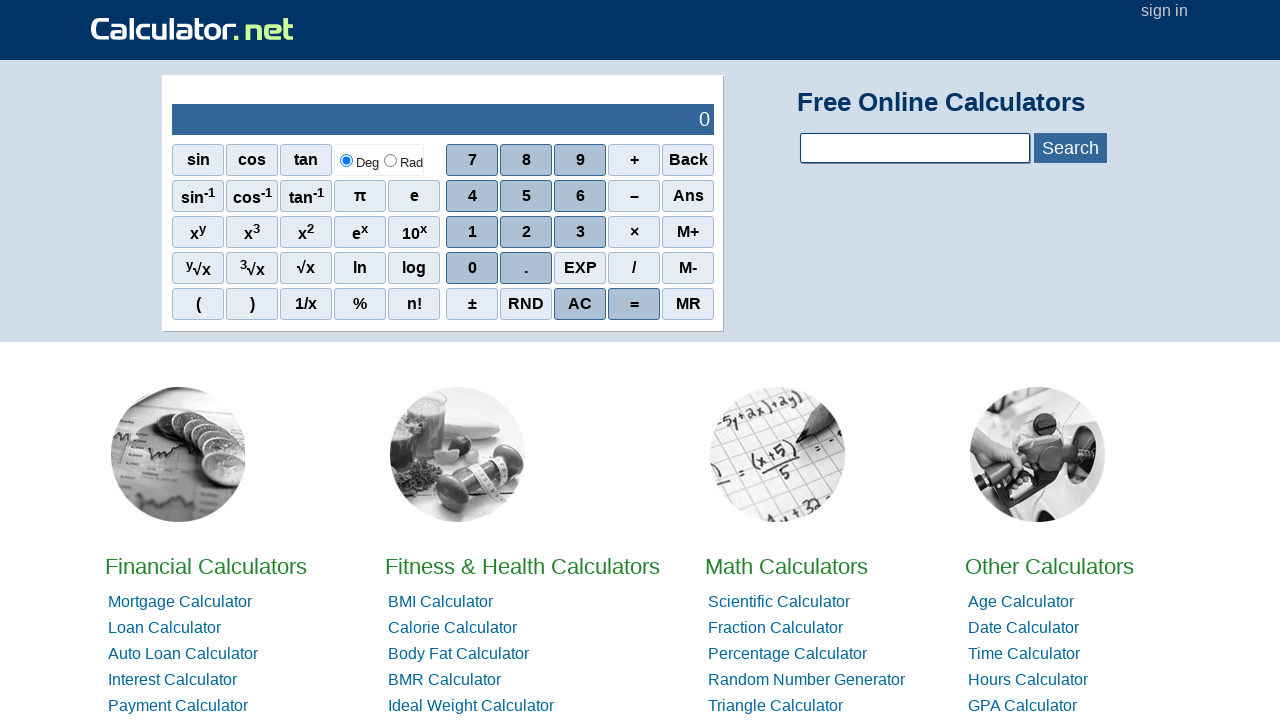

Clicked digit 4 at (472, 196) on xpath=//span[@onclick='r(4)']
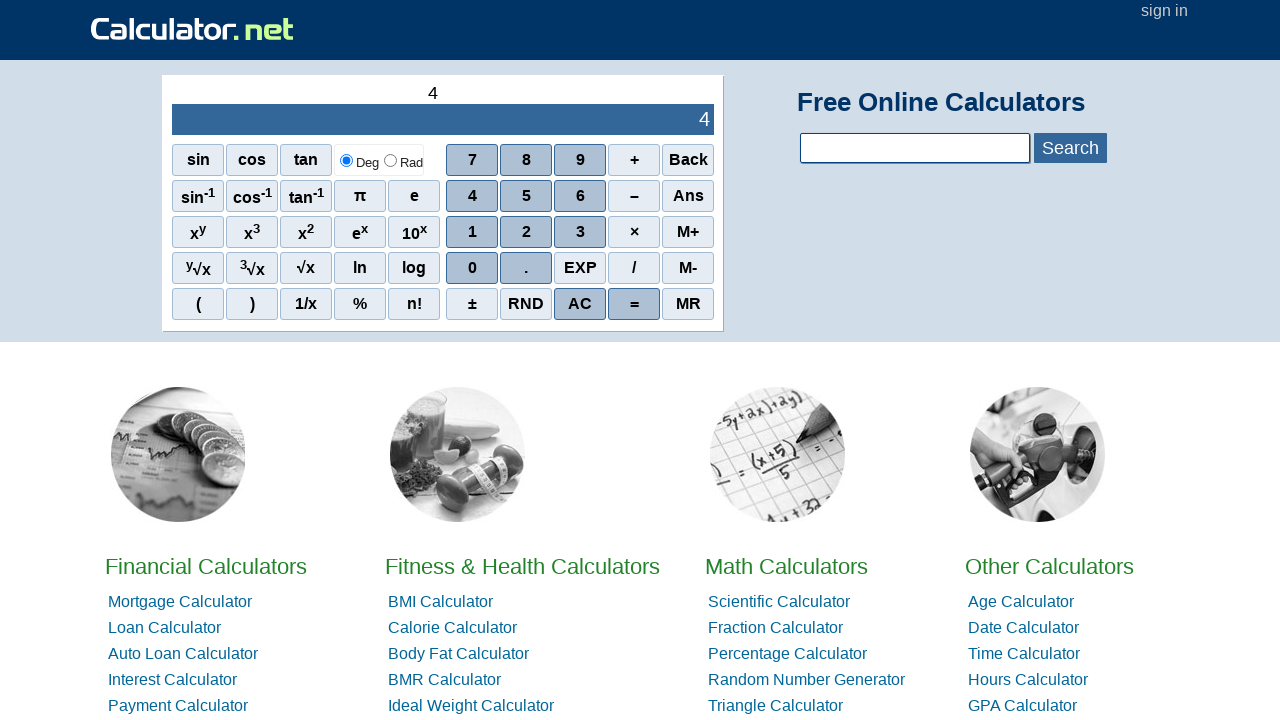

Clicked digit 0 at (472, 268) on xpath=//span[@onclick='r(0)']
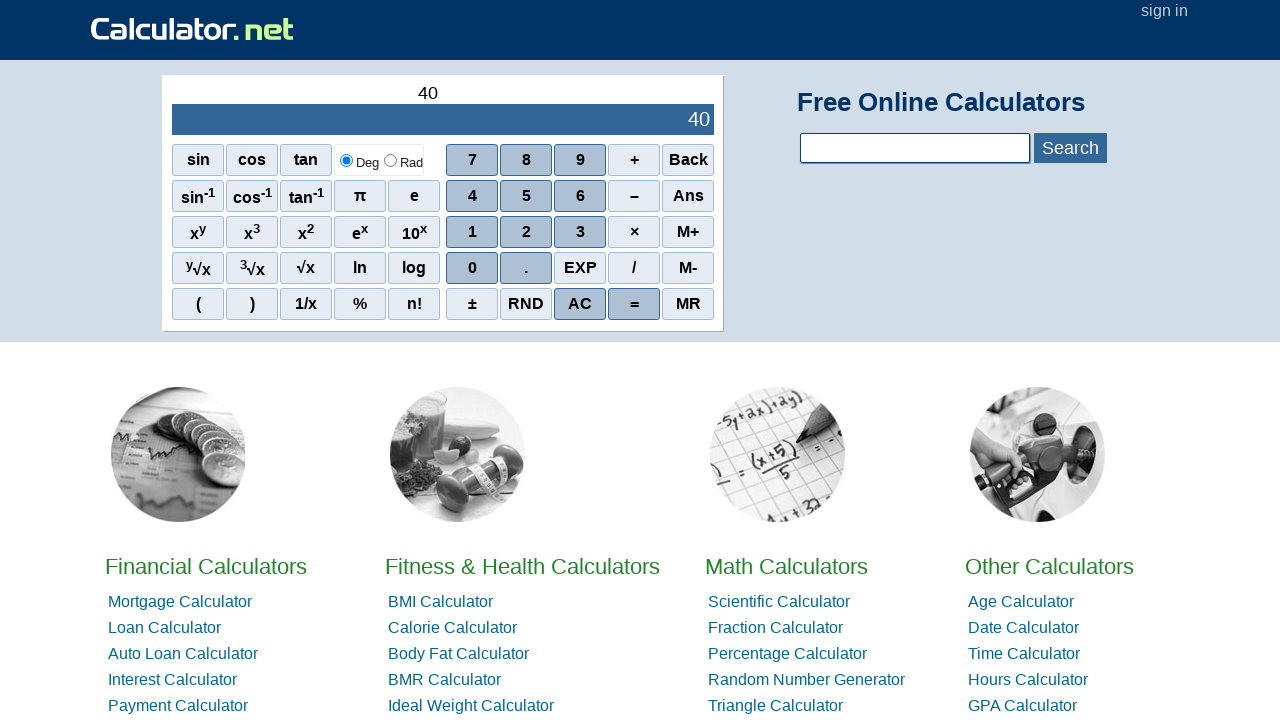

Clicked digit 0 at (472, 268) on xpath=//span[@onclick='r(0)']
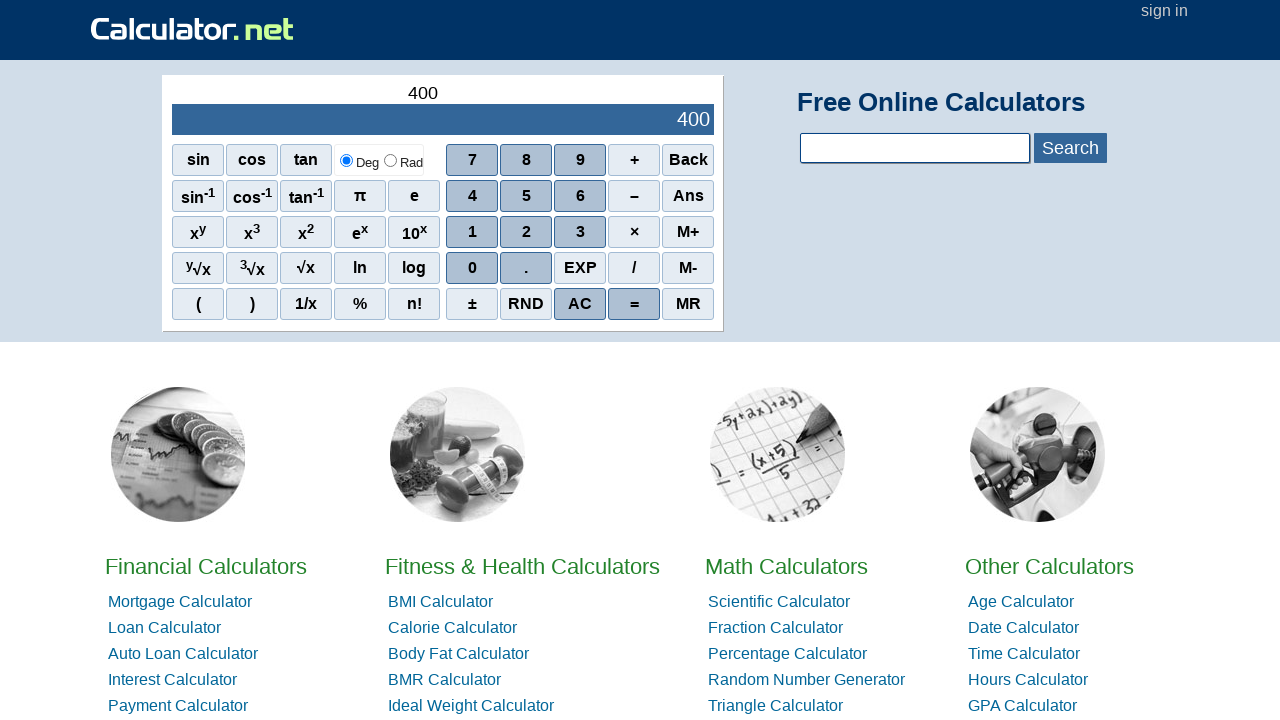

Clicked digit 0 at (472, 268) on xpath=//span[@onclick='r(0)']
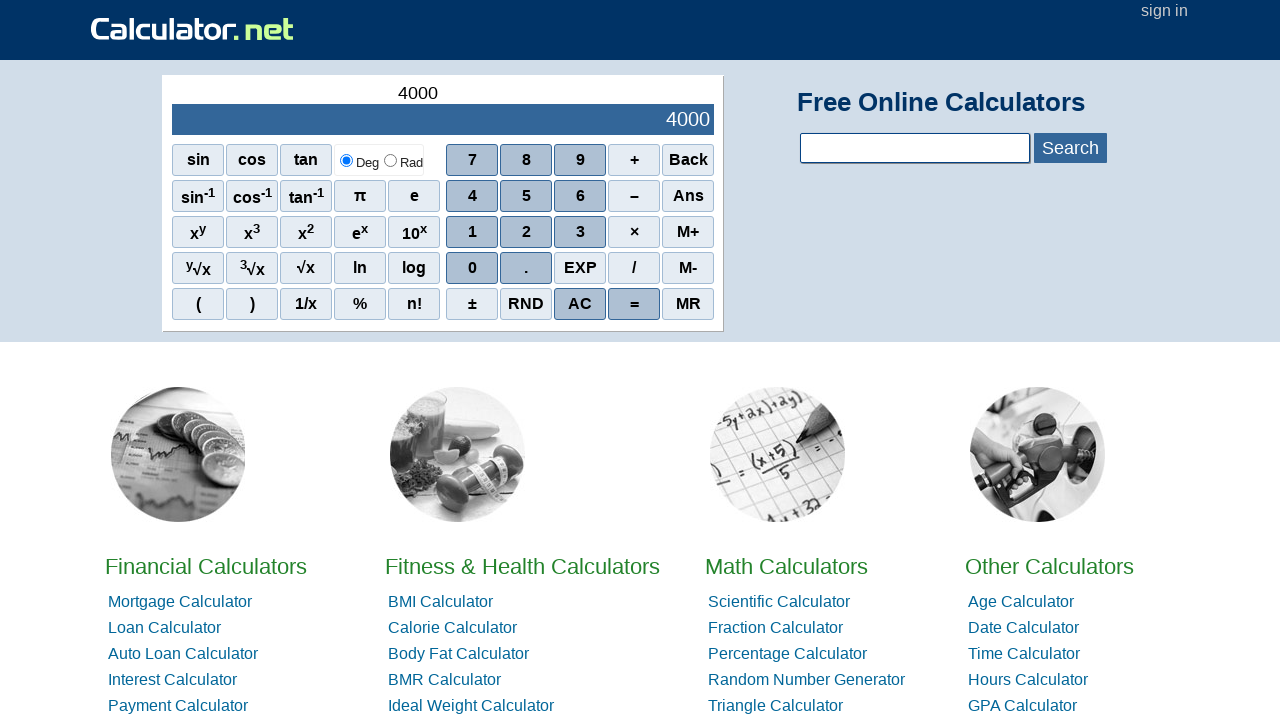

Clicked division operator at (634, 268) on xpath=//span[text()='/']
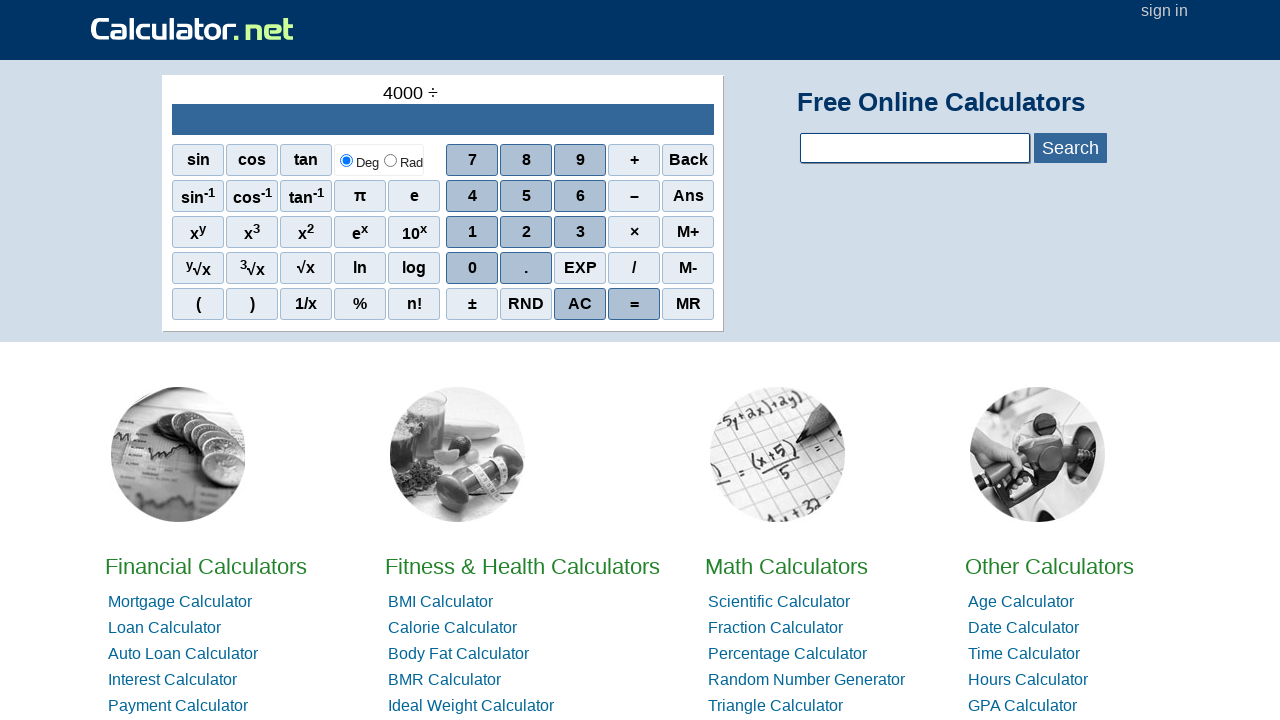

Clicked digit 2 at (526, 232) on xpath=//span[@onclick='r(2)']
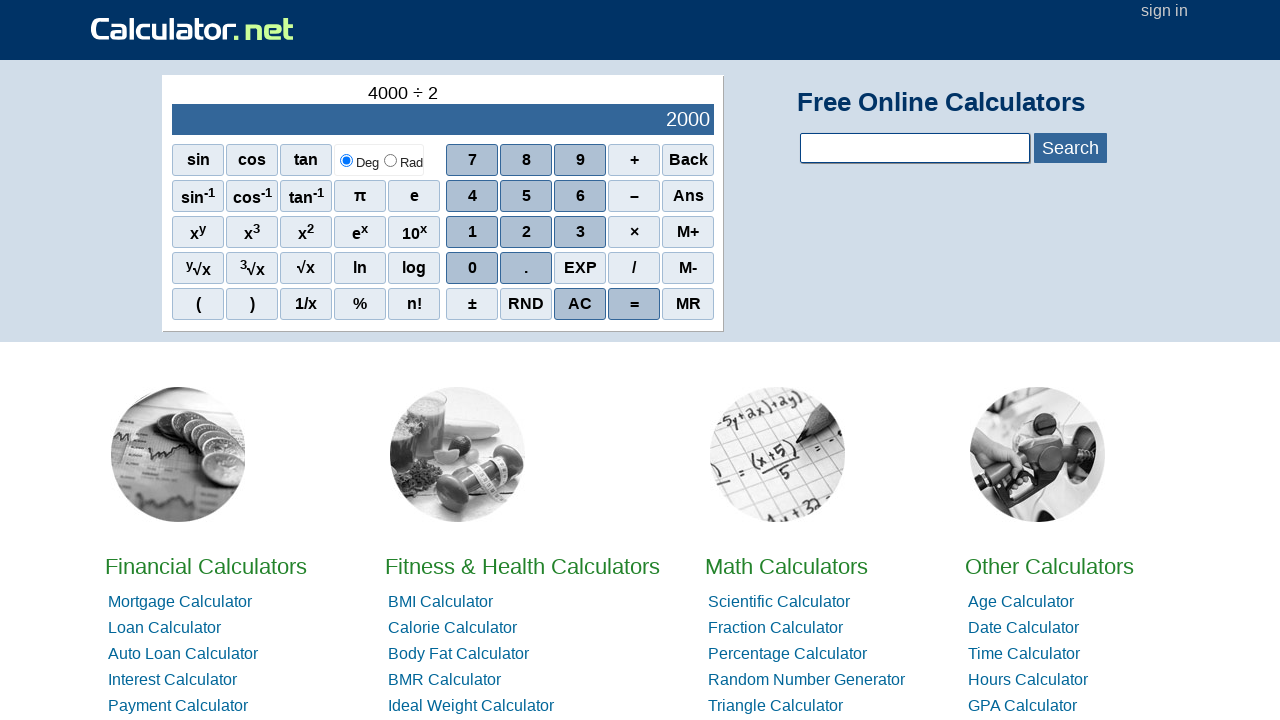

Clicked digit 0 at (472, 268) on xpath=//span[@onclick='r(0)']
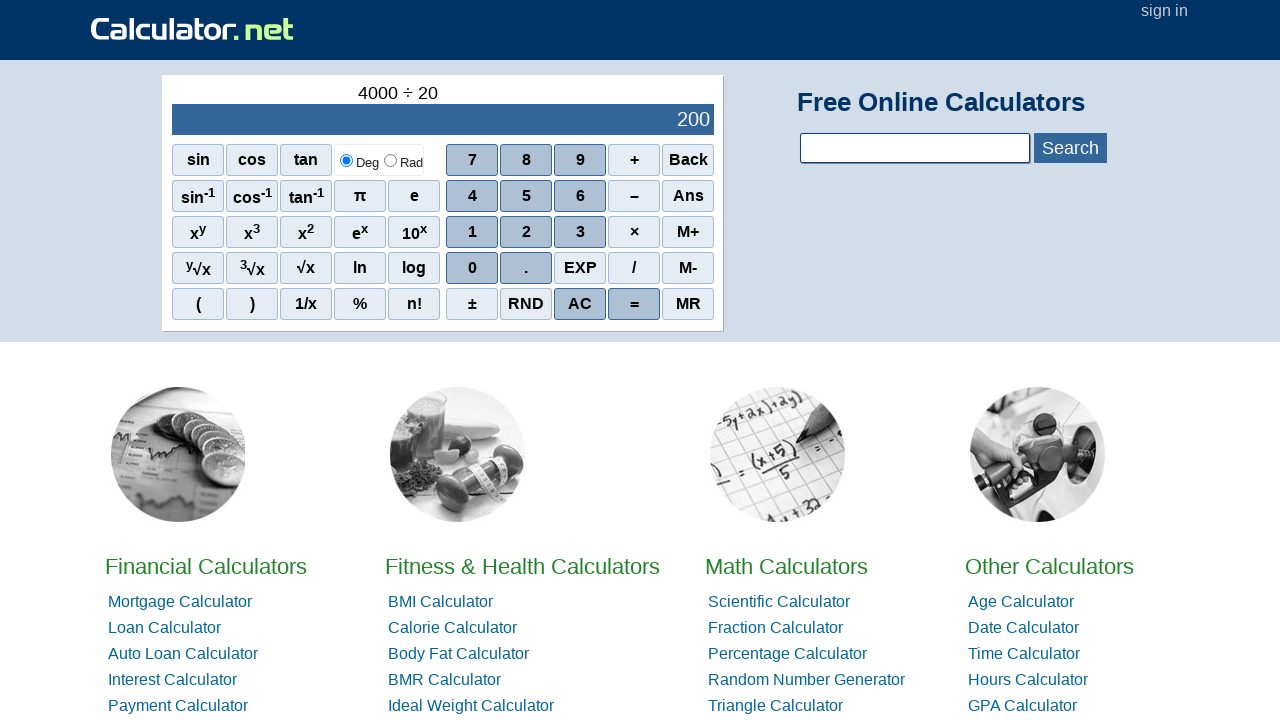

Clicked digit 0 at (472, 268) on xpath=//span[@onclick='r(0)']
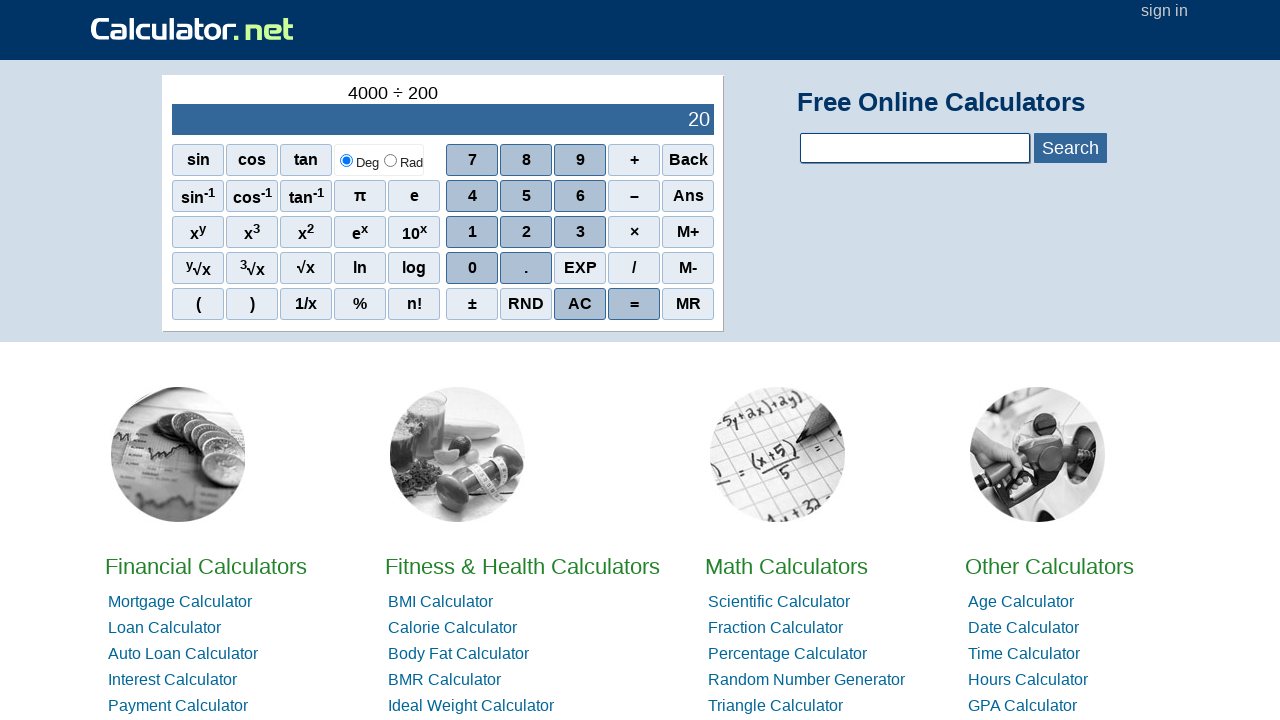

Clicked AC button to clear calculator at (580, 304) on xpath=//span[text()='AC']
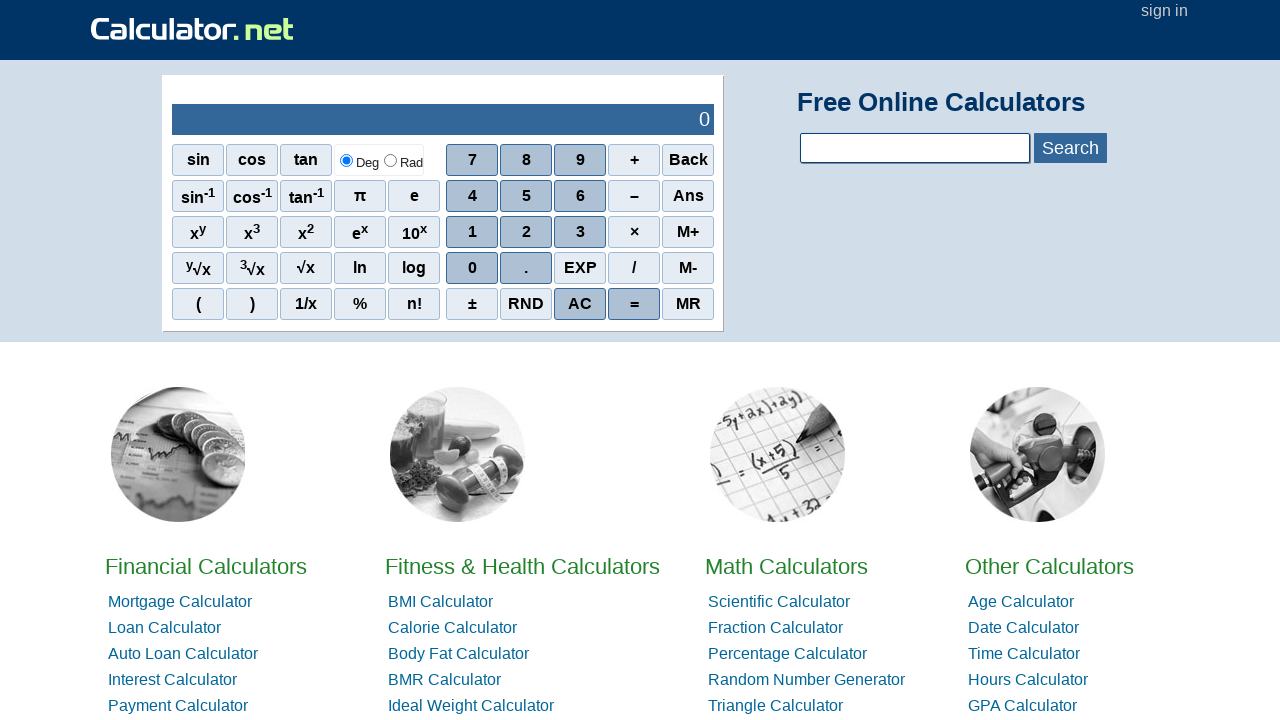

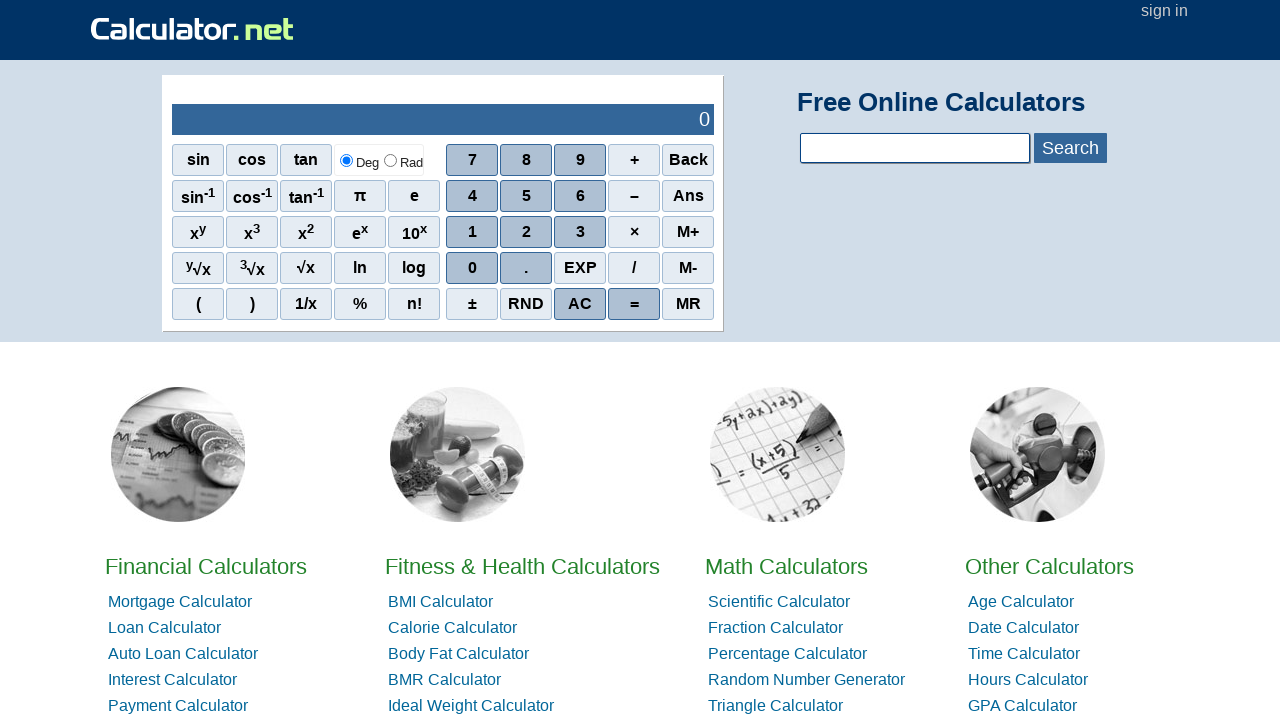